Tests navigation to the Global section and then returns to homepage by clicking the logo

Starting URL: https://cgi.com/

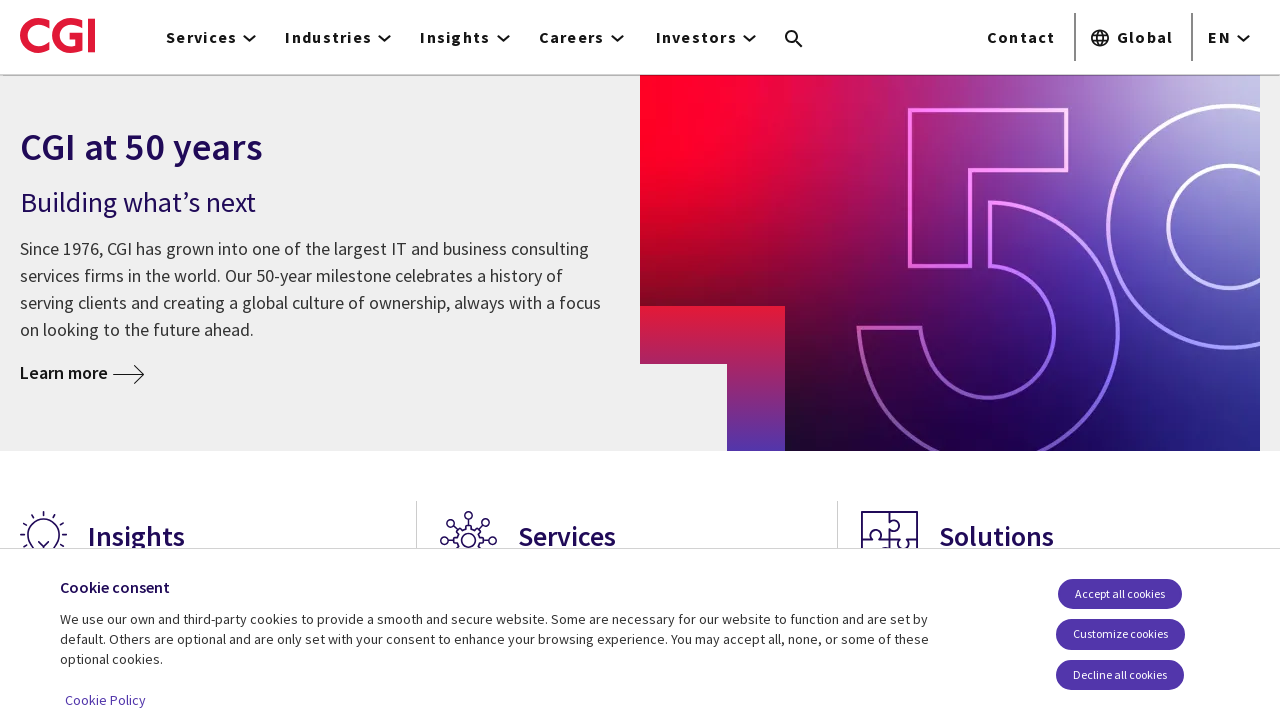

Clicked on Global navigation link at (1132, 37) on xpath=/html/body/header/div/div[4]/div/nav/div[2]/a
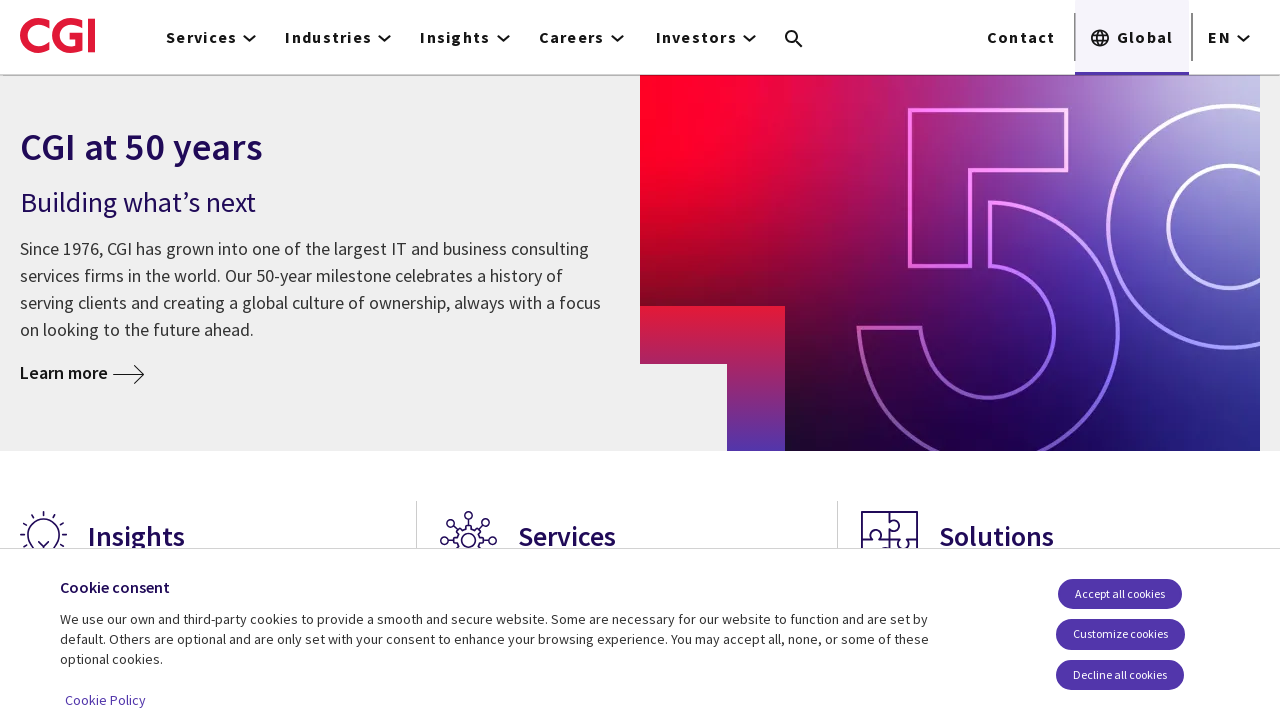

Clicked logo to return to homepage at (58, 35) on #Calque_1
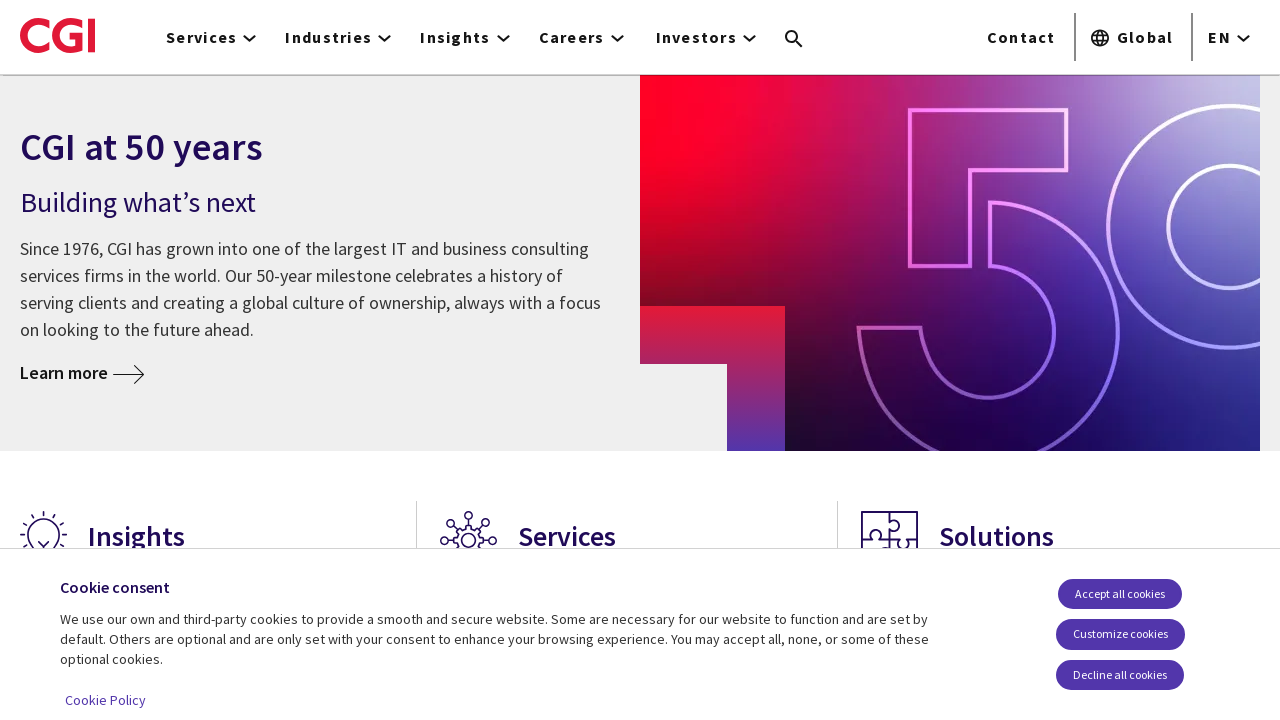

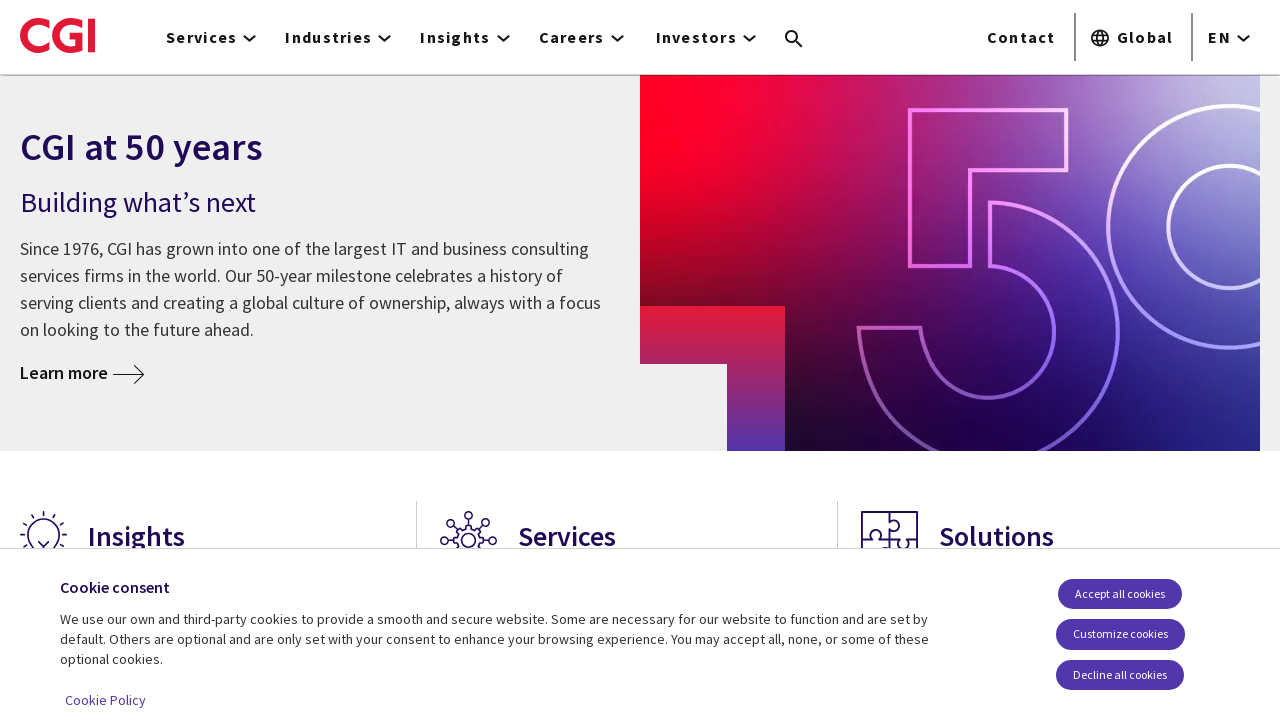